Tests copy-paste functionality by selecting text from one website and pasting it into an online notepad

Starting URL: http://omayo.blogspot.com/

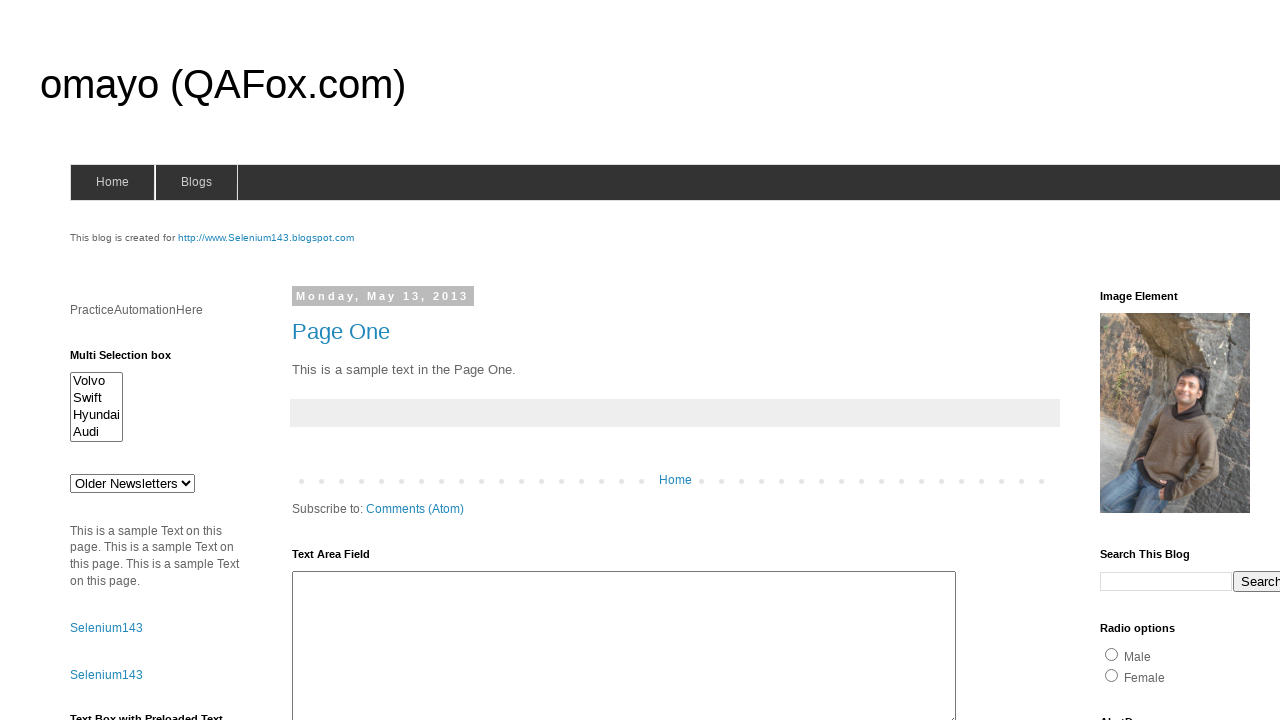

Scrolled to 'Select a vehicle' heading
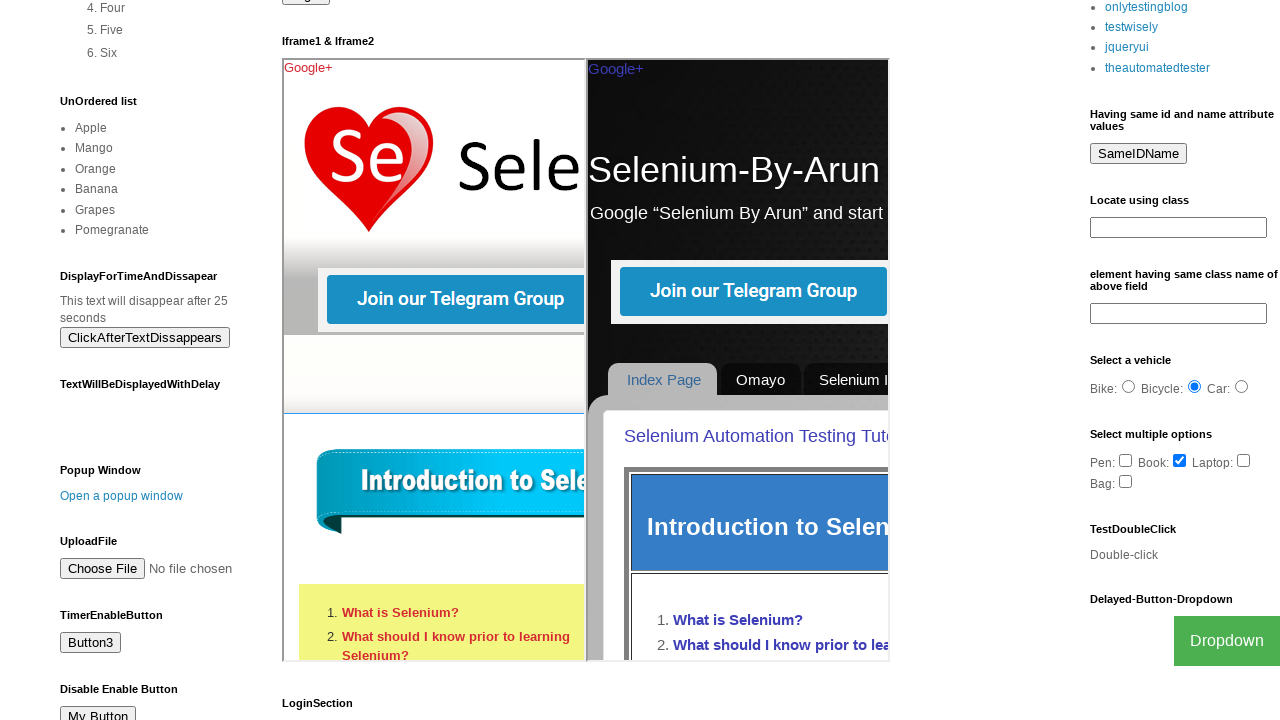

Double-clicked on heading to select text at (1185, 360) on xpath=//h2[text()='Select a vehicle']
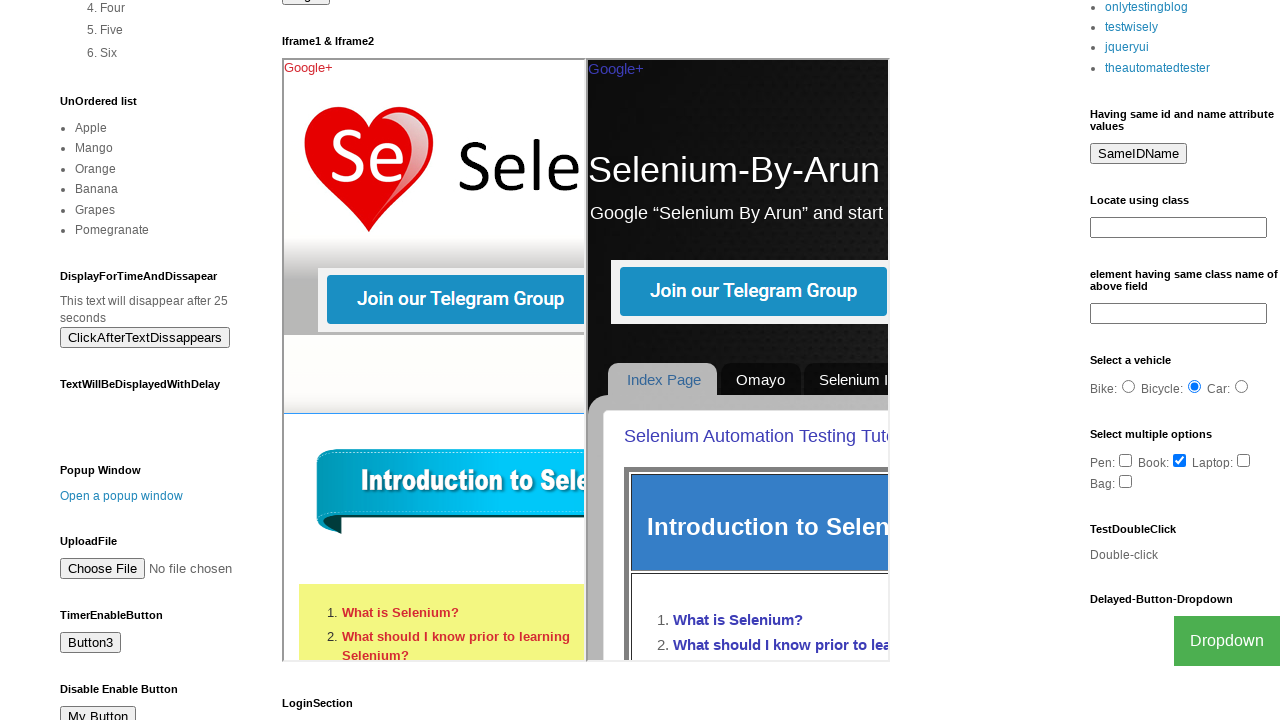

Copied selected text to clipboard
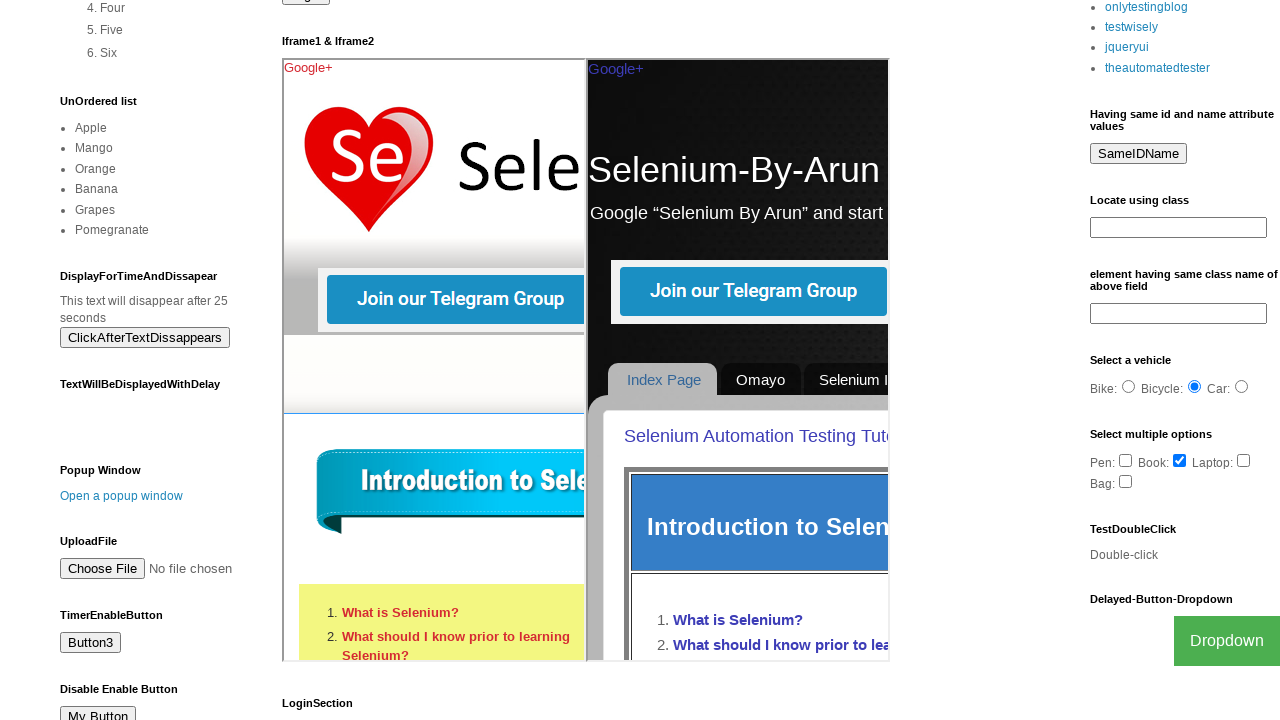

Navigated to online notepad website
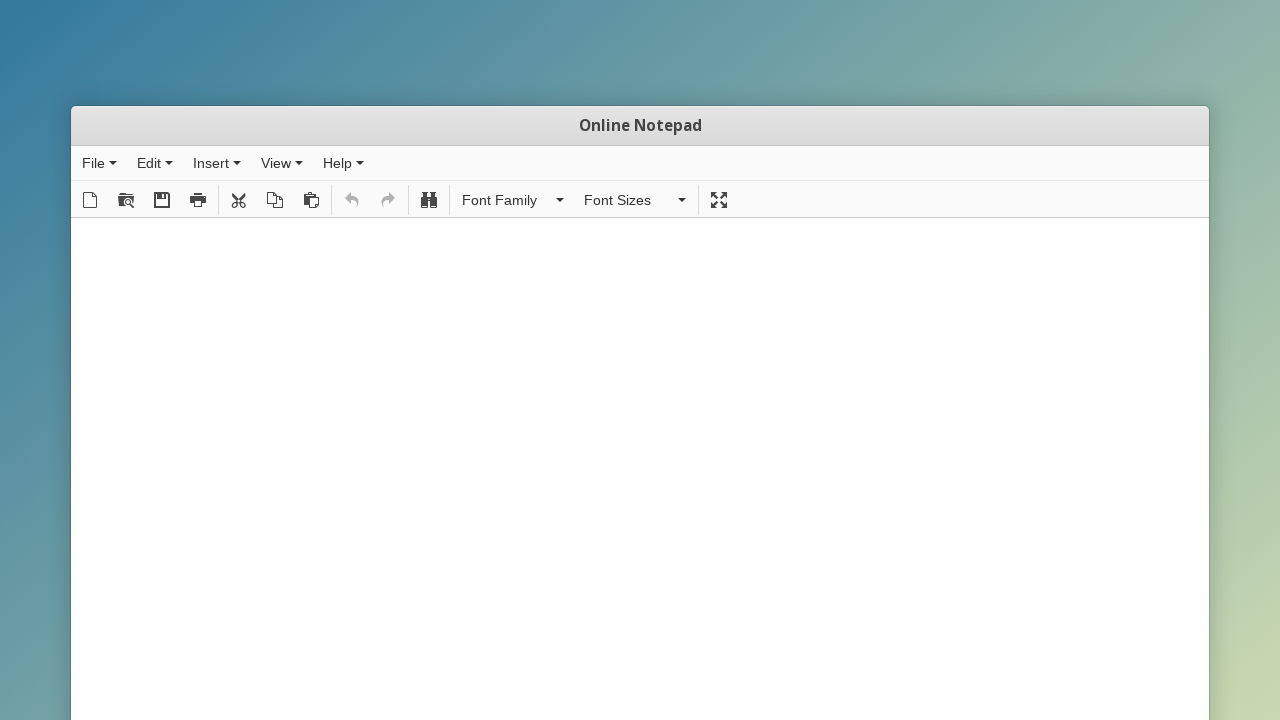

Located the editor iframe
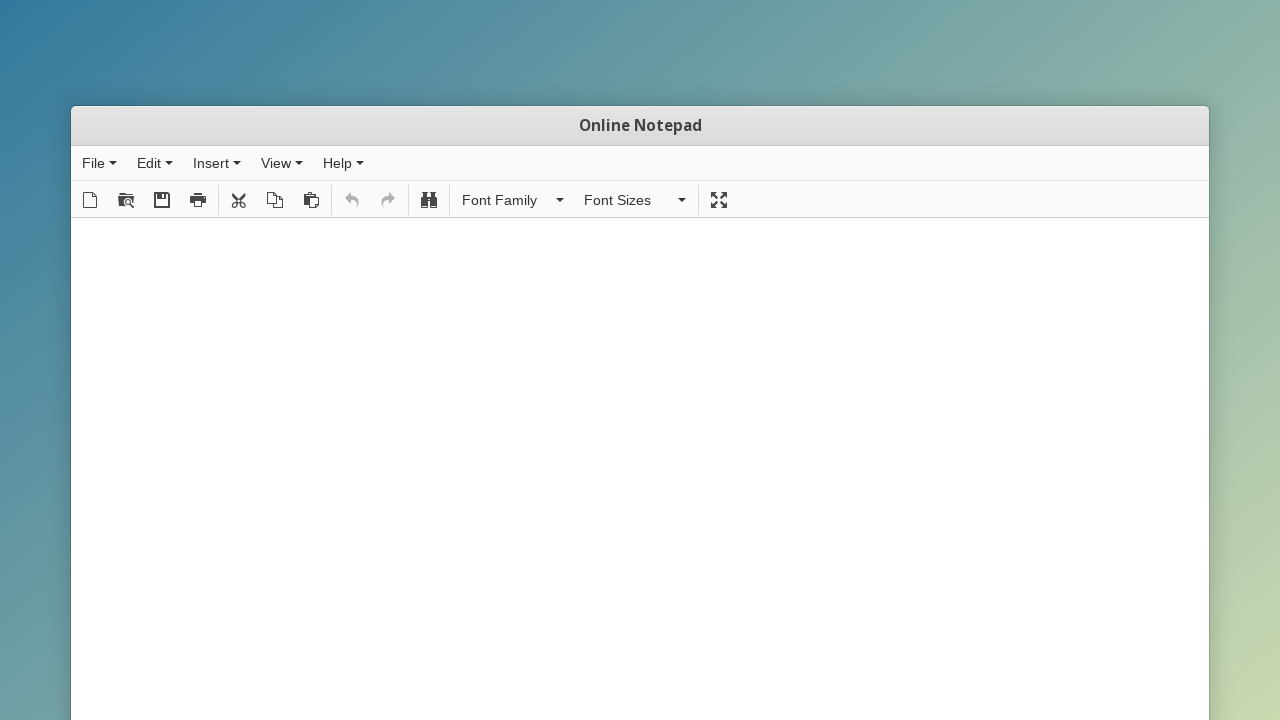

Clicked in the editor text area at (640, 262) on iframe >> nth=1 >> internal:control=enter-frame >> #tinymce
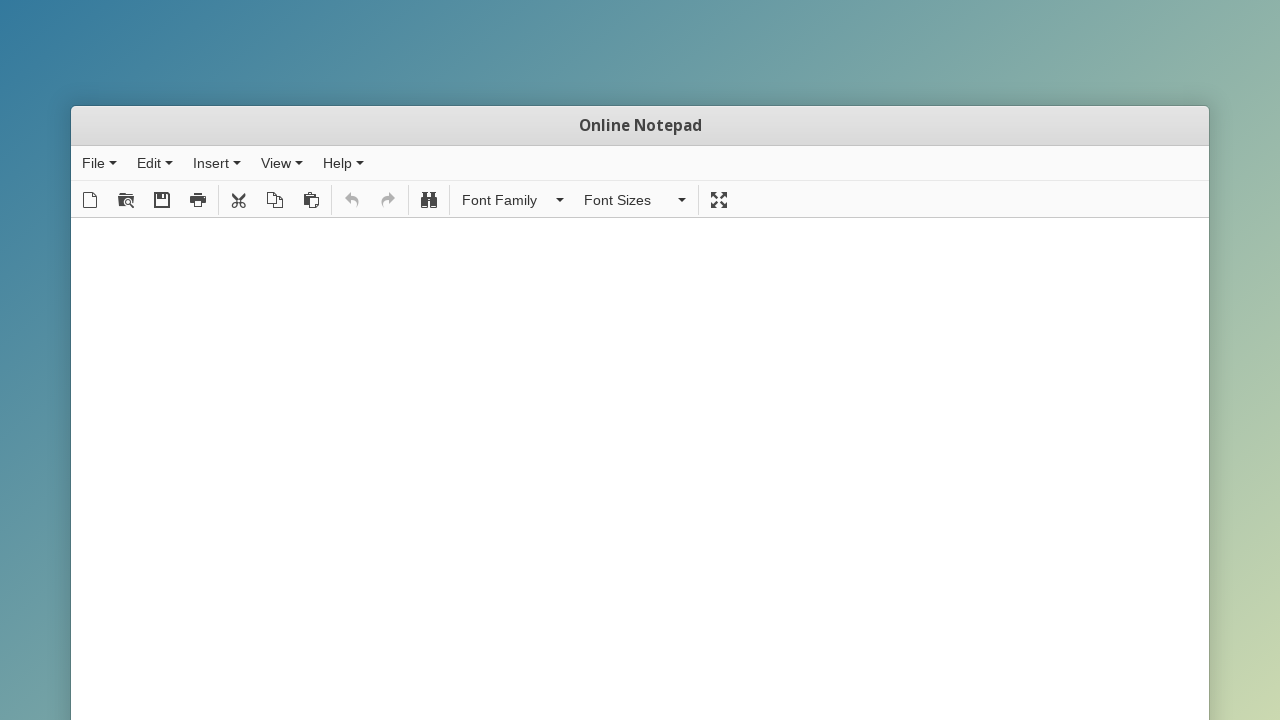

Pasted copied text into notepad editor
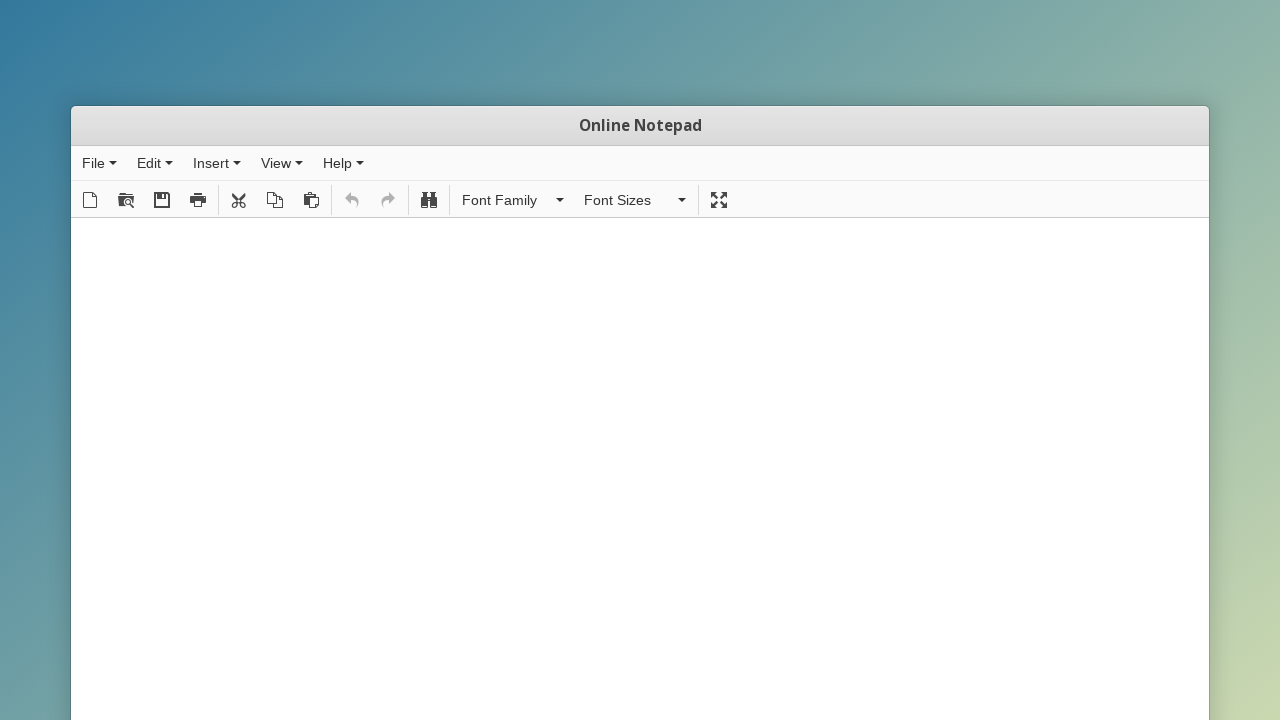

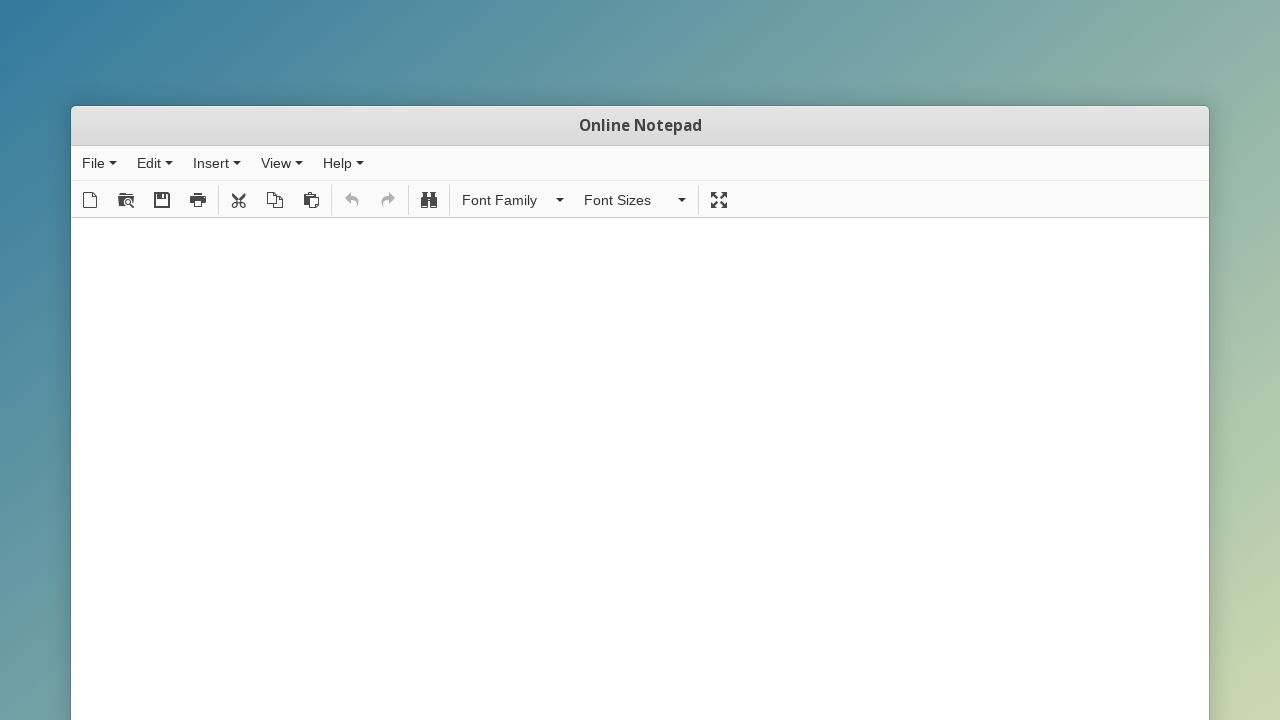